Tests handling of multiple popup windows by clicking a button that opens both Twitter and Facebook popups

Starting URL: https://www.lambdatest.com/selenium-playground/window-popup-modal-demo

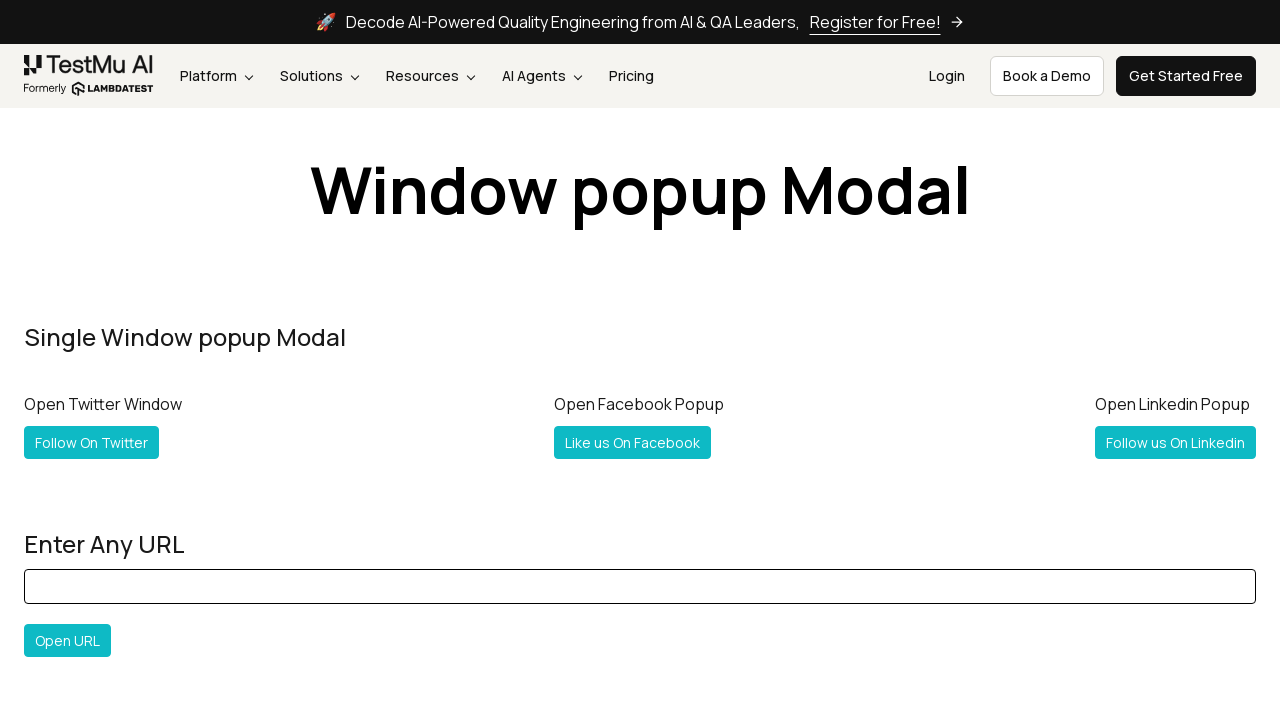

Clicked 'Follow Both' button to open popup windows at (122, 360) on #followboth
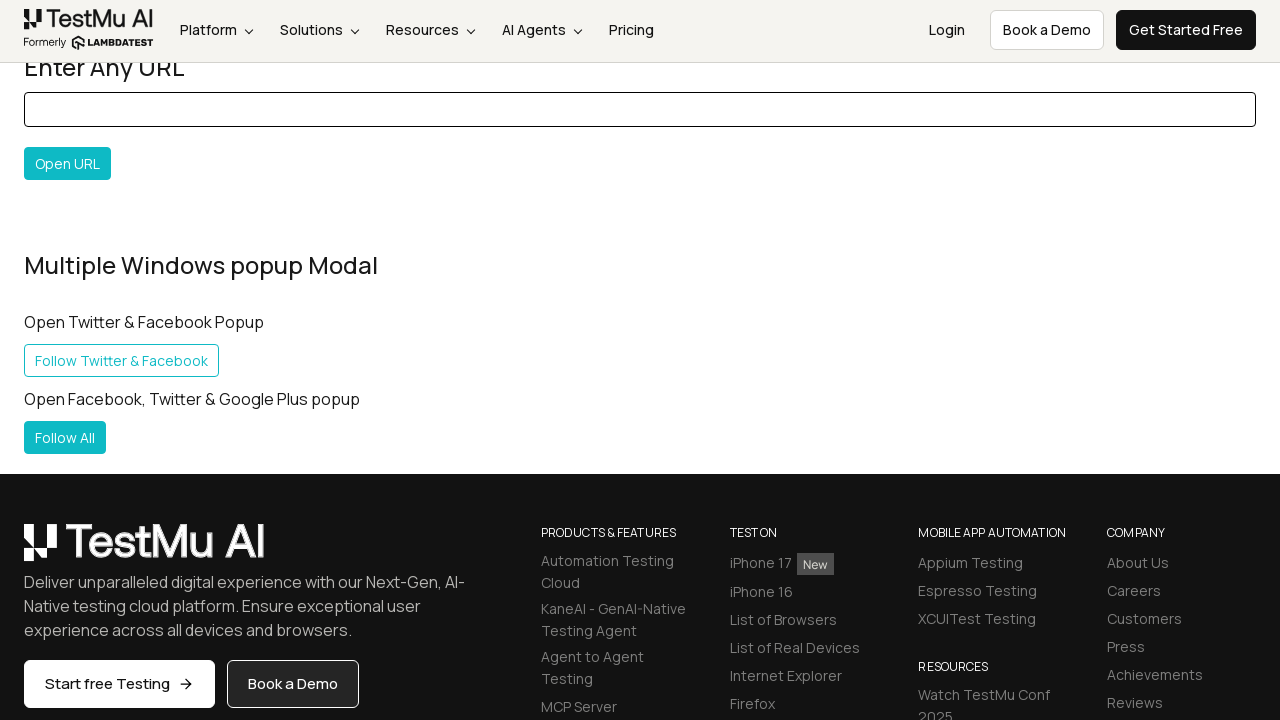

Captured first popup window reference
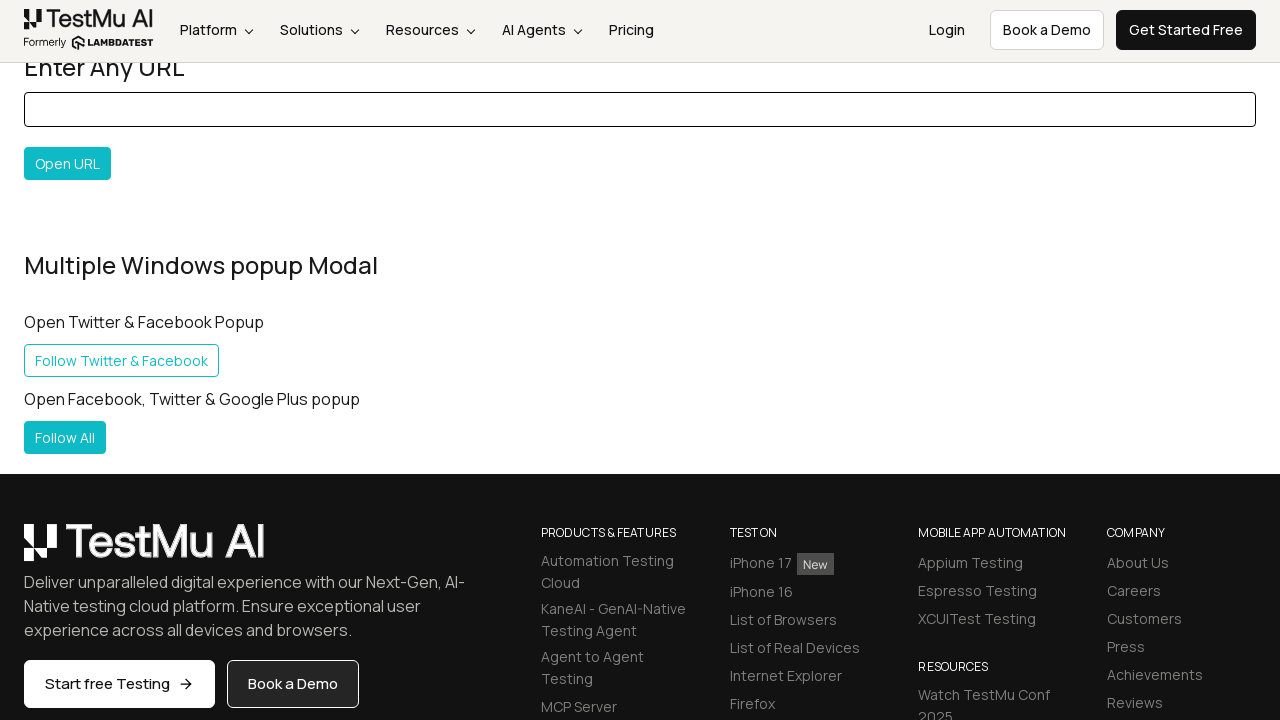

Popup window finished loading
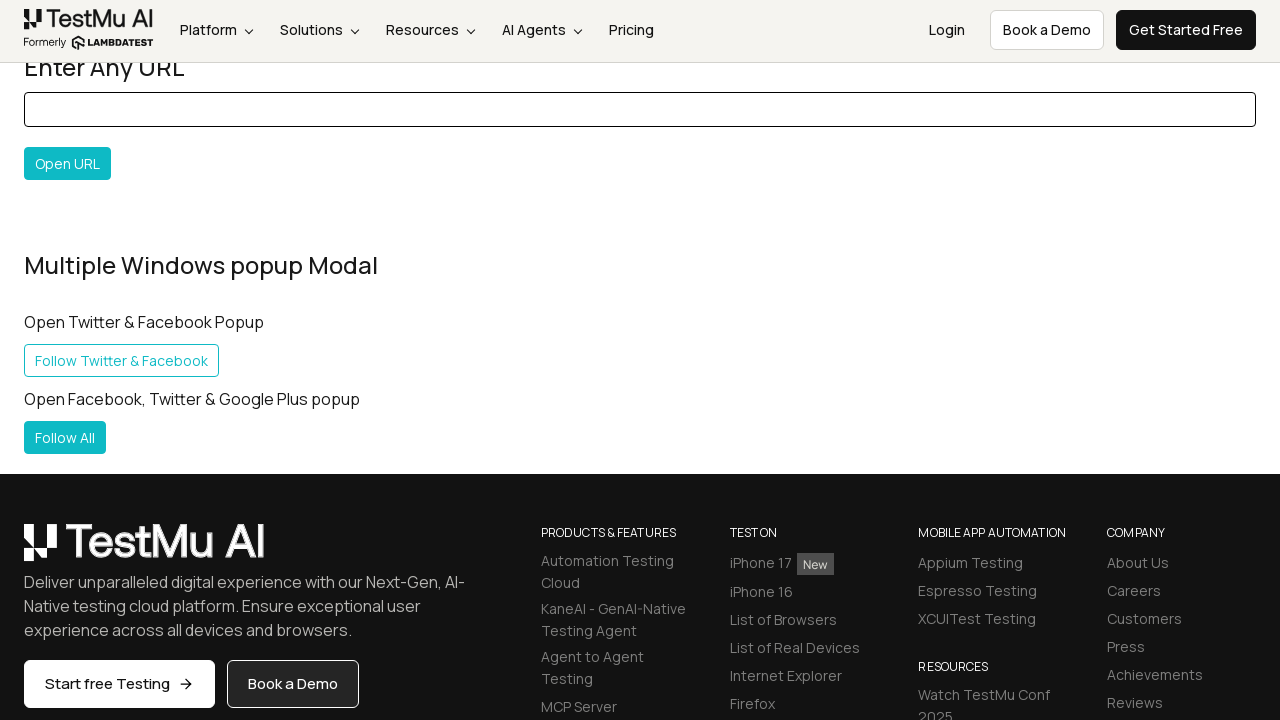

Retrieved all pages from context (main window + popups)
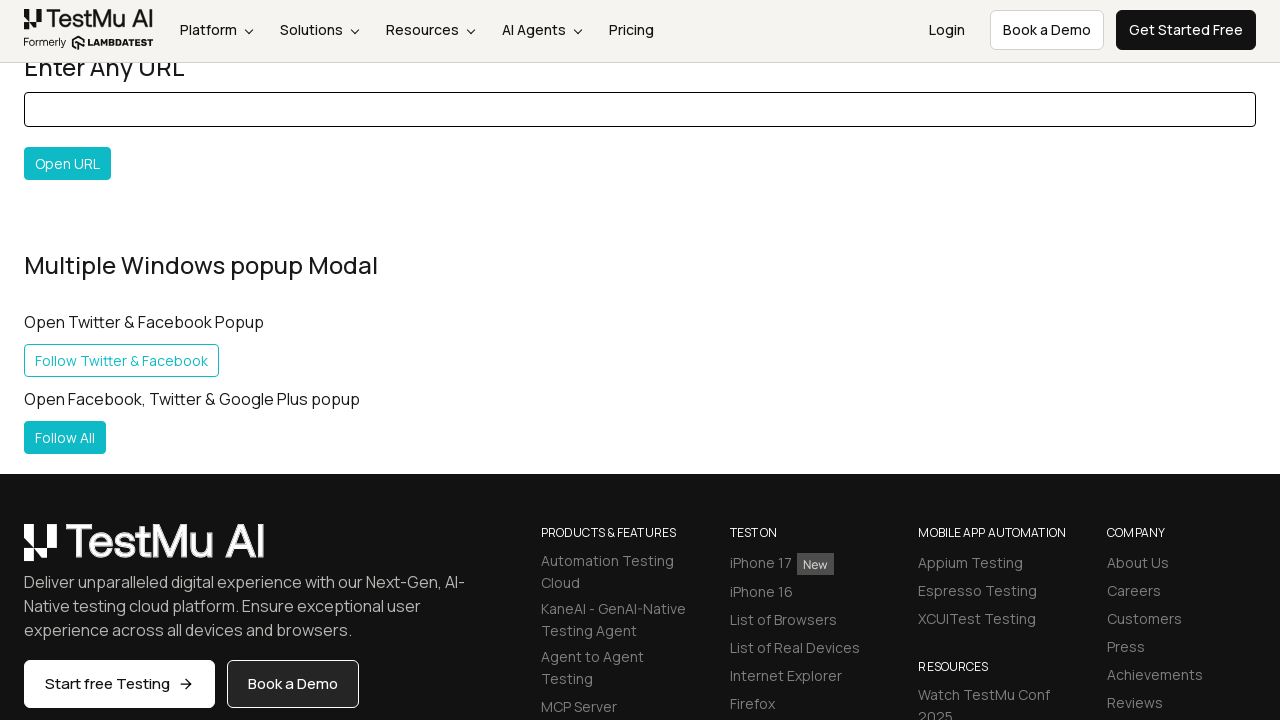

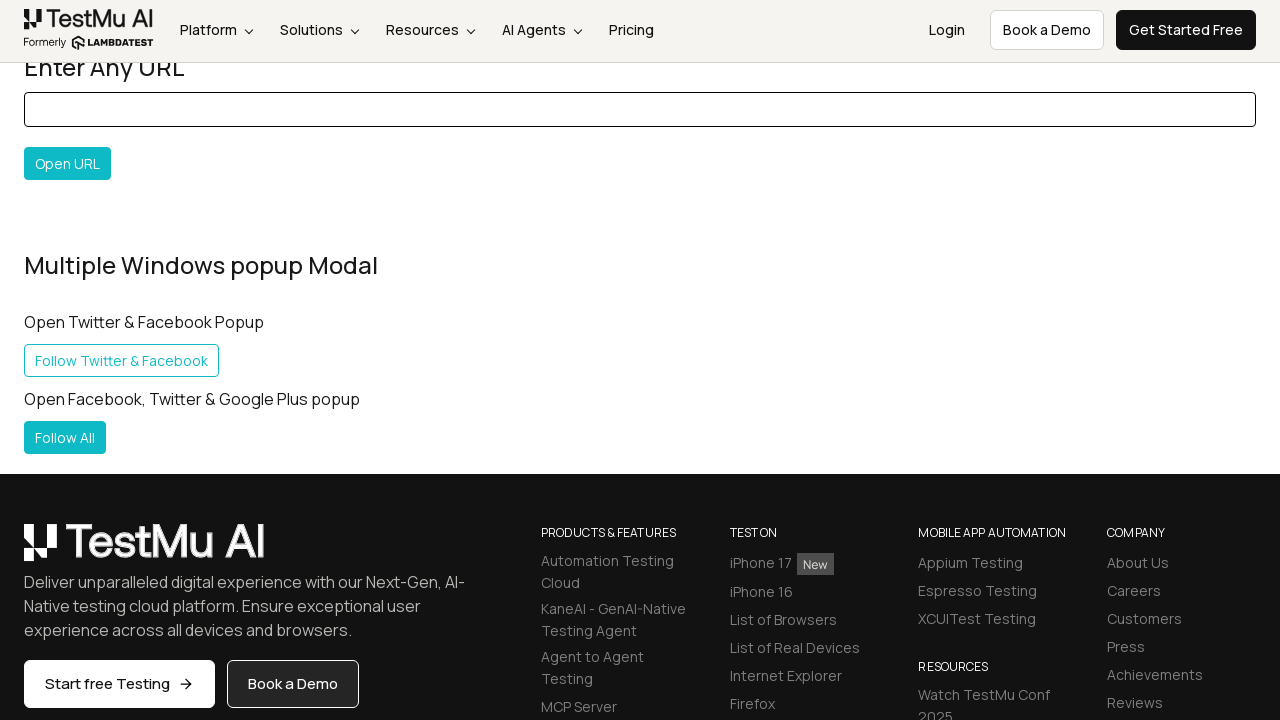